Tests editable/searchable dropdown on React Semantic UI by typing "Algeria" in the search field and selecting it from the filtered results

Starting URL: https://react.semantic-ui.com/maximize/dropdown-example-search-selection/

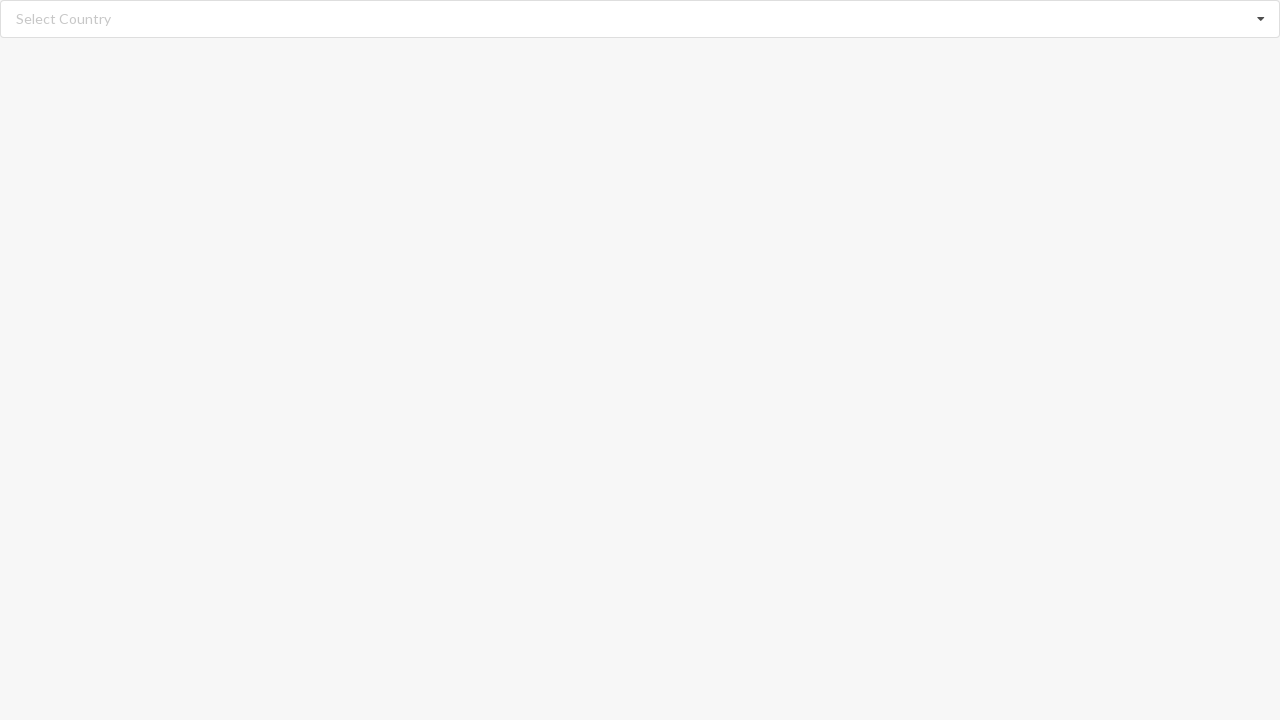

Typed 'Algeria' in the search field of the dropdown on input.search
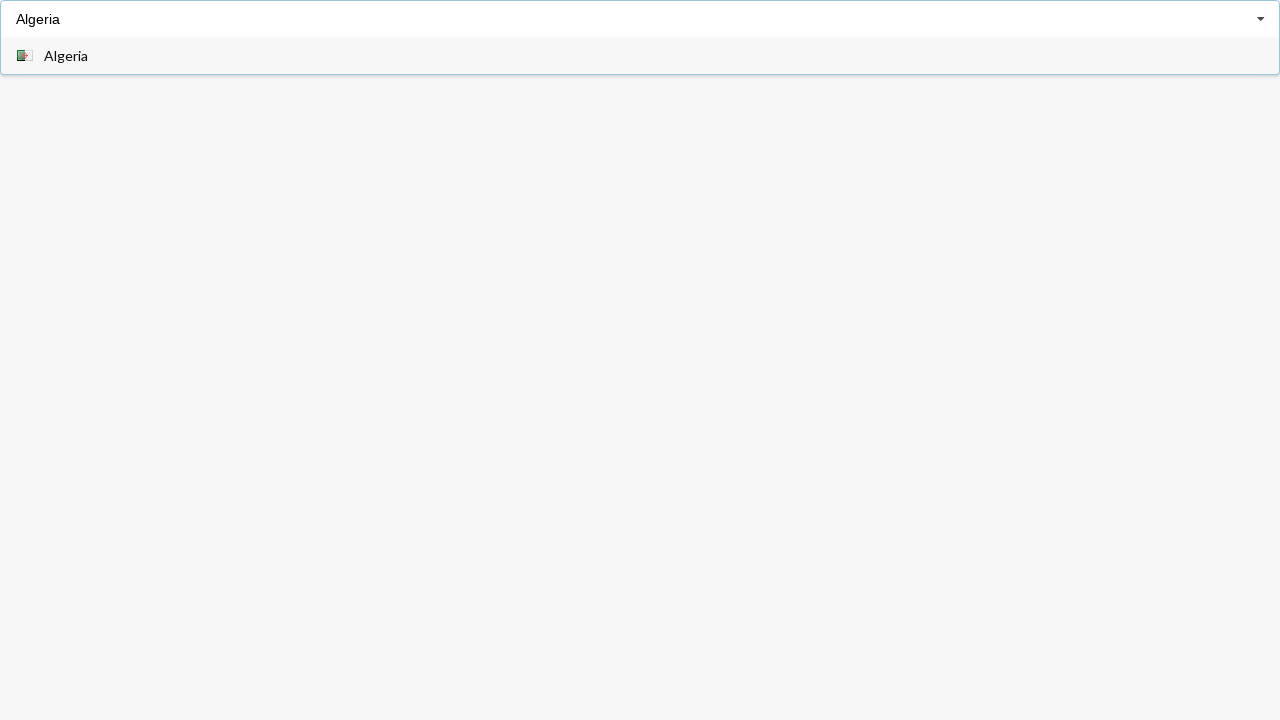

Waited for filtered dropdown results to appear
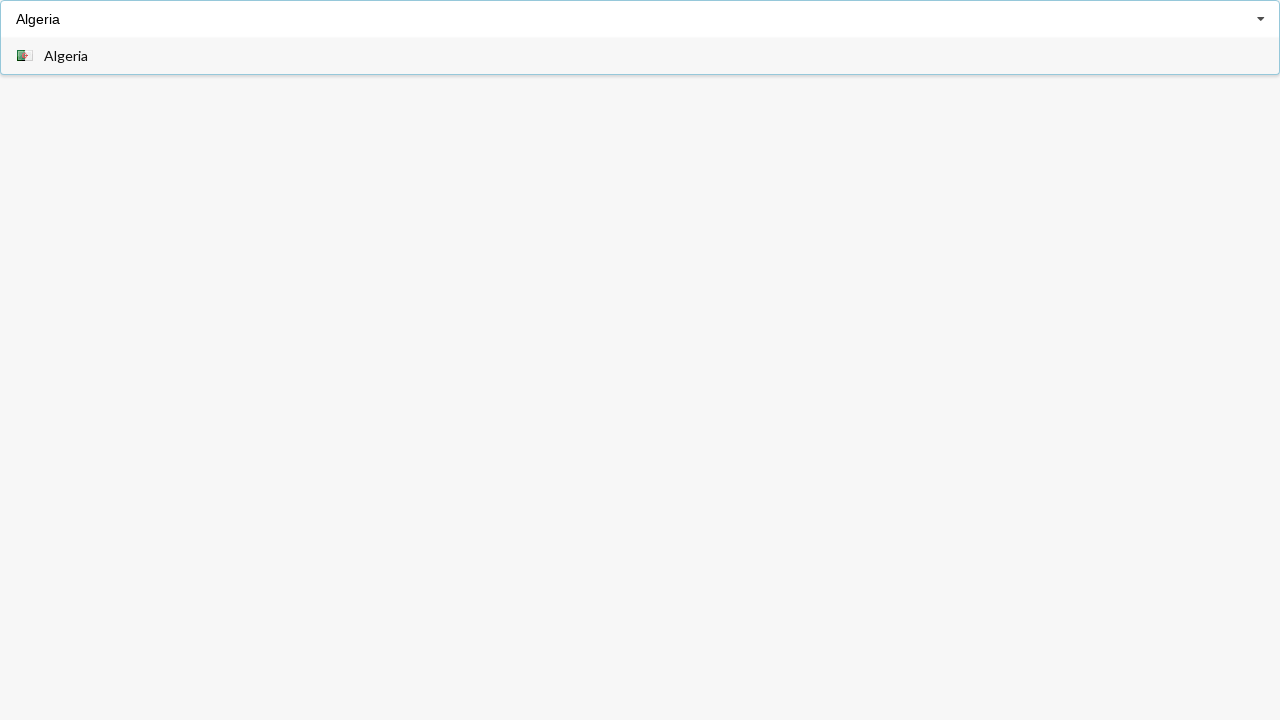

Selected 'Algeria' from the filtered dropdown results at (66, 56) on xpath=//div[@role='listbox']/div/span[text()='Algeria']
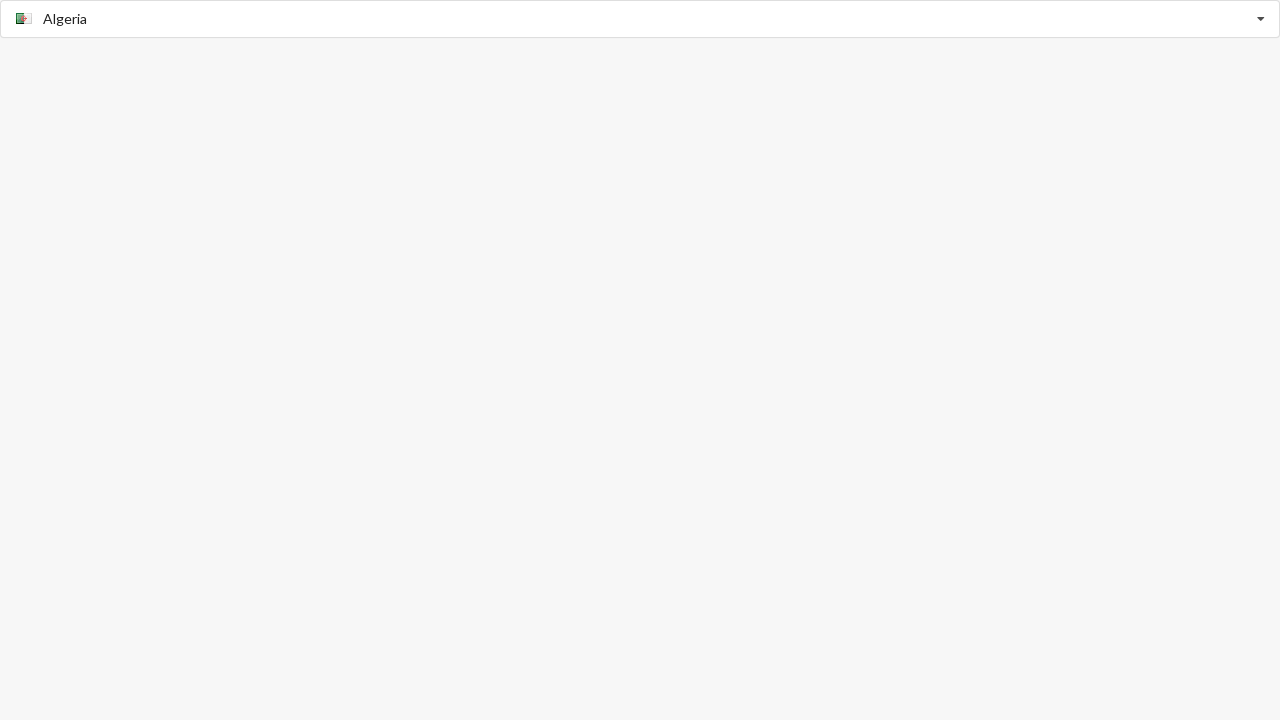

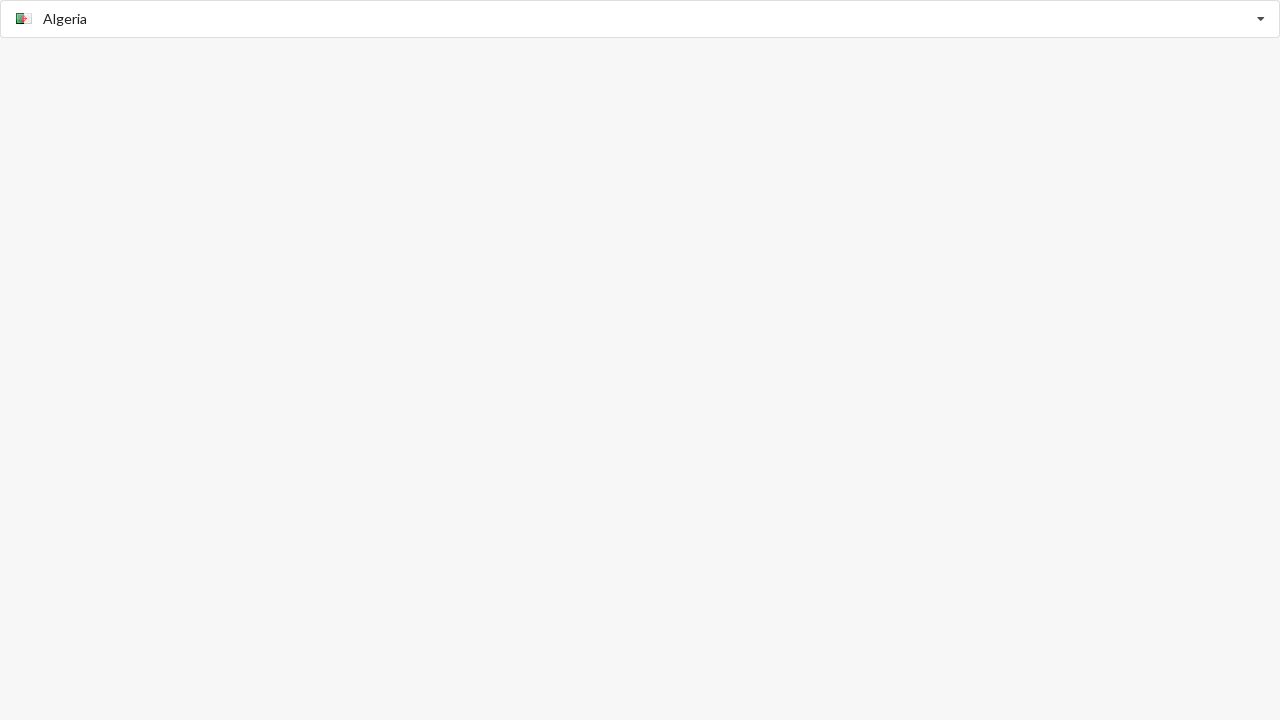